Tests iframe handling by switching between parent and nested frames, filling form fields (first name, last name, email) in different frame contexts, and clicking a link after returning to the default content.

Starting URL: https://letcode.in/frame

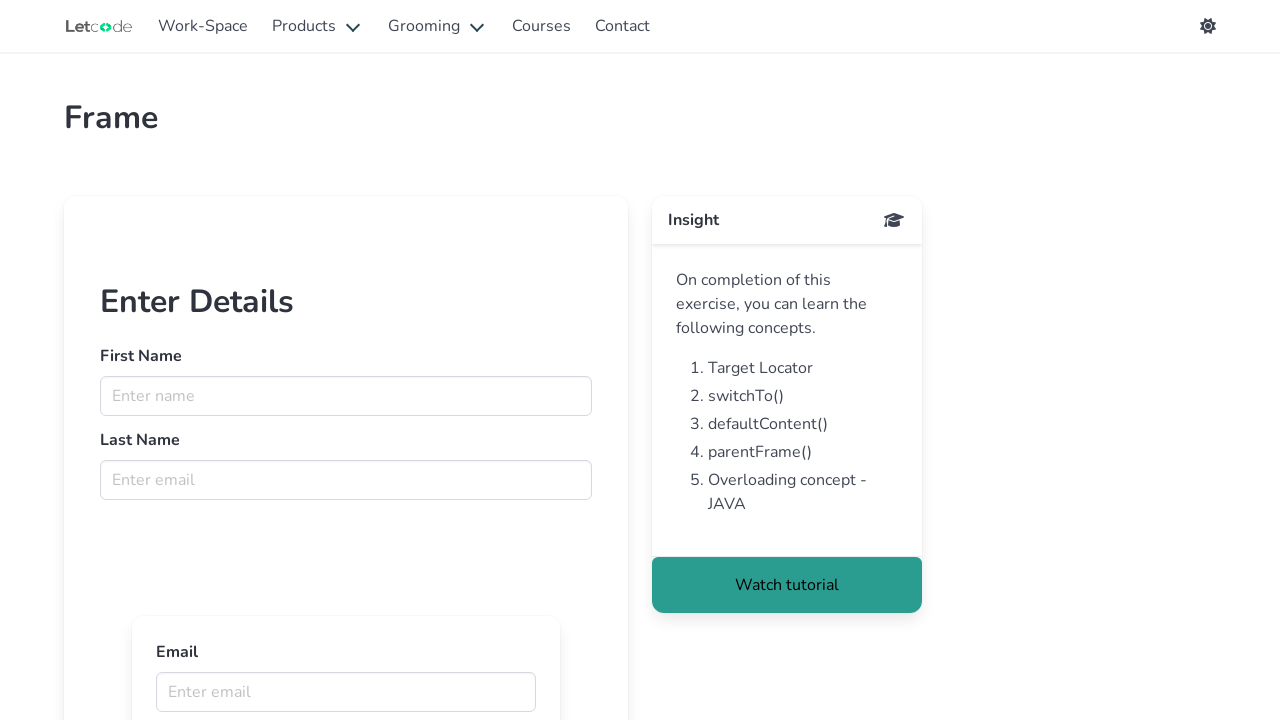

Switched to first frame with ID 'firstFr'
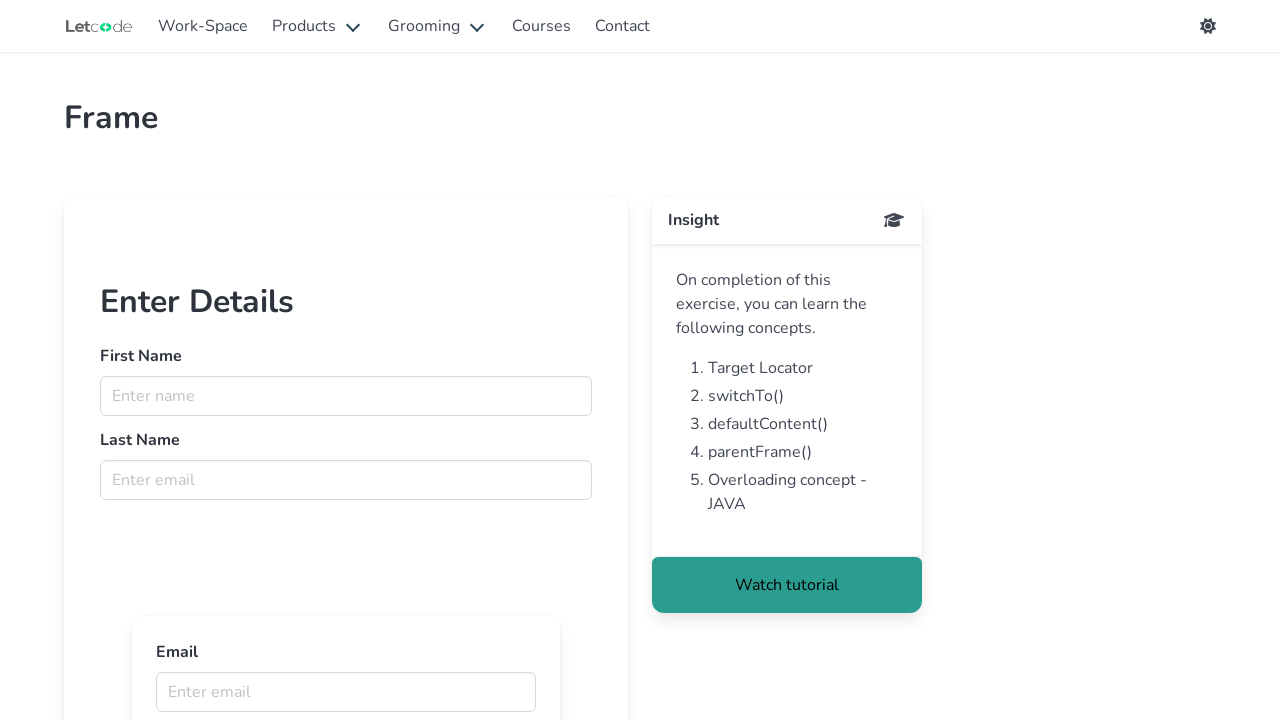

Filled first name field with 'Tamilvelan' in first frame on #firstFr >> internal:control=enter-frame >> input[name='fname']
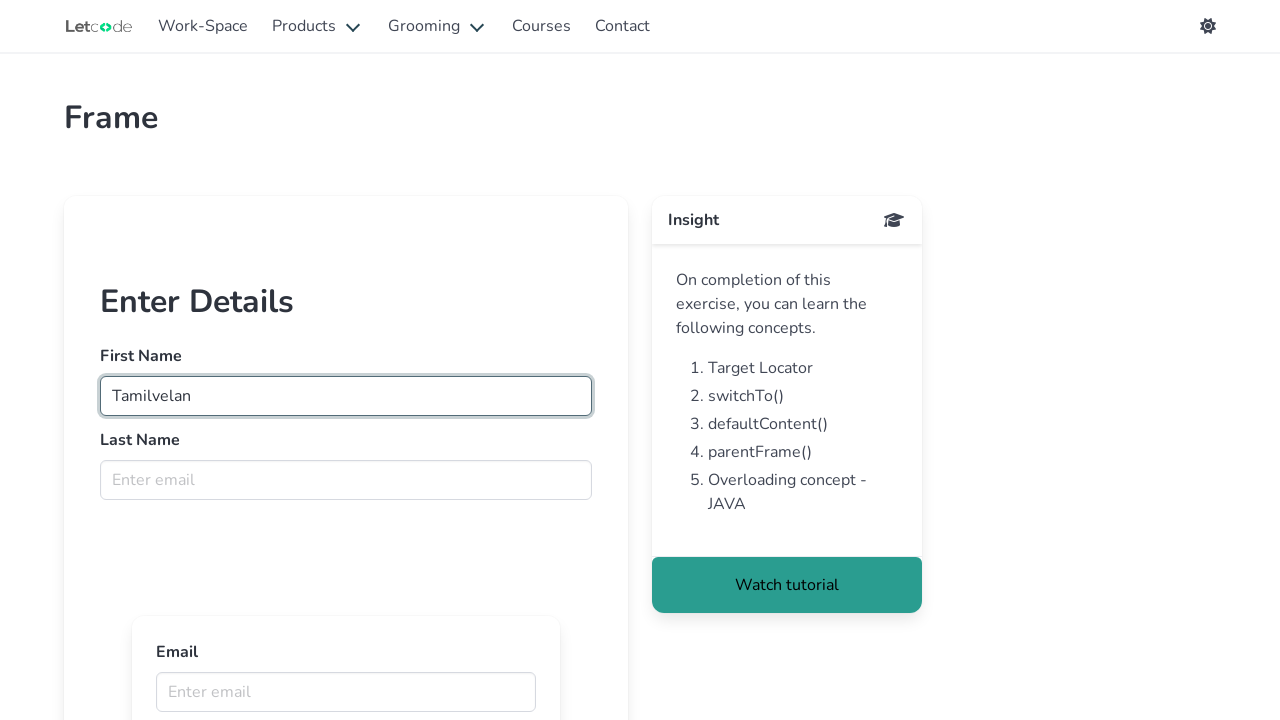

Filled last name field with 'Muthu' in first frame on #firstFr >> internal:control=enter-frame >> input[name='lname']
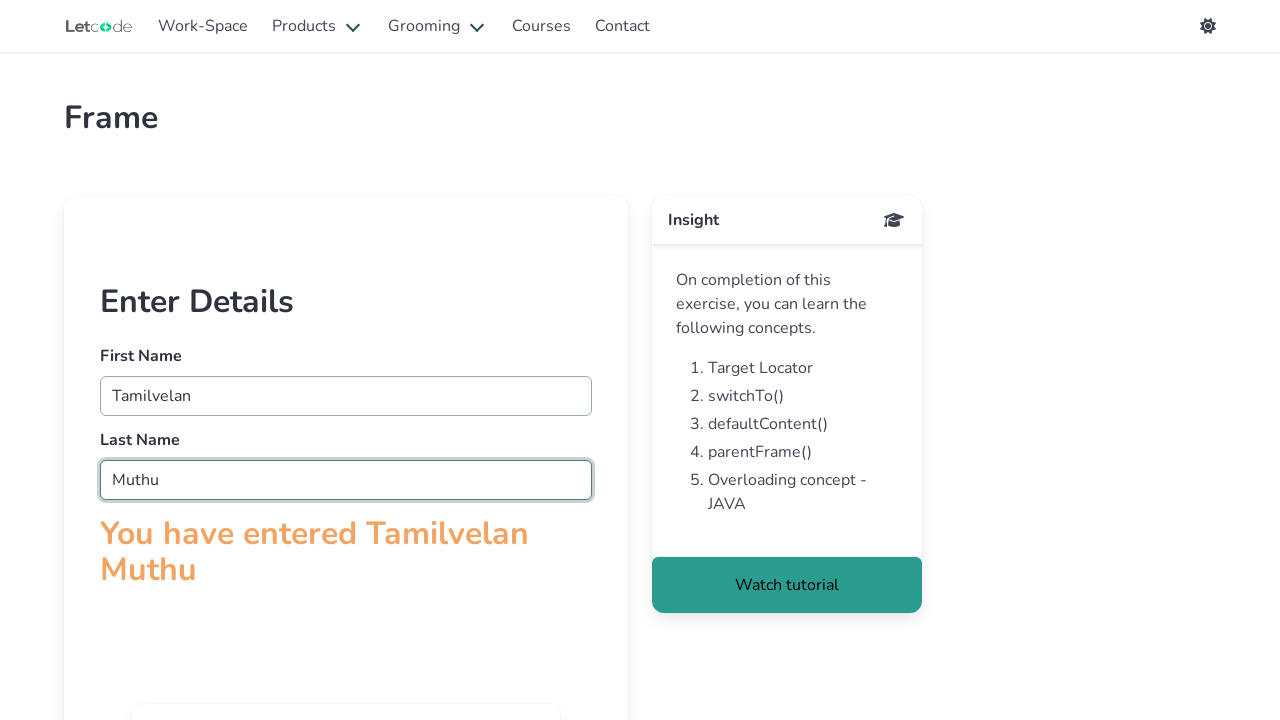

Scrolled down the page by 200 pixels
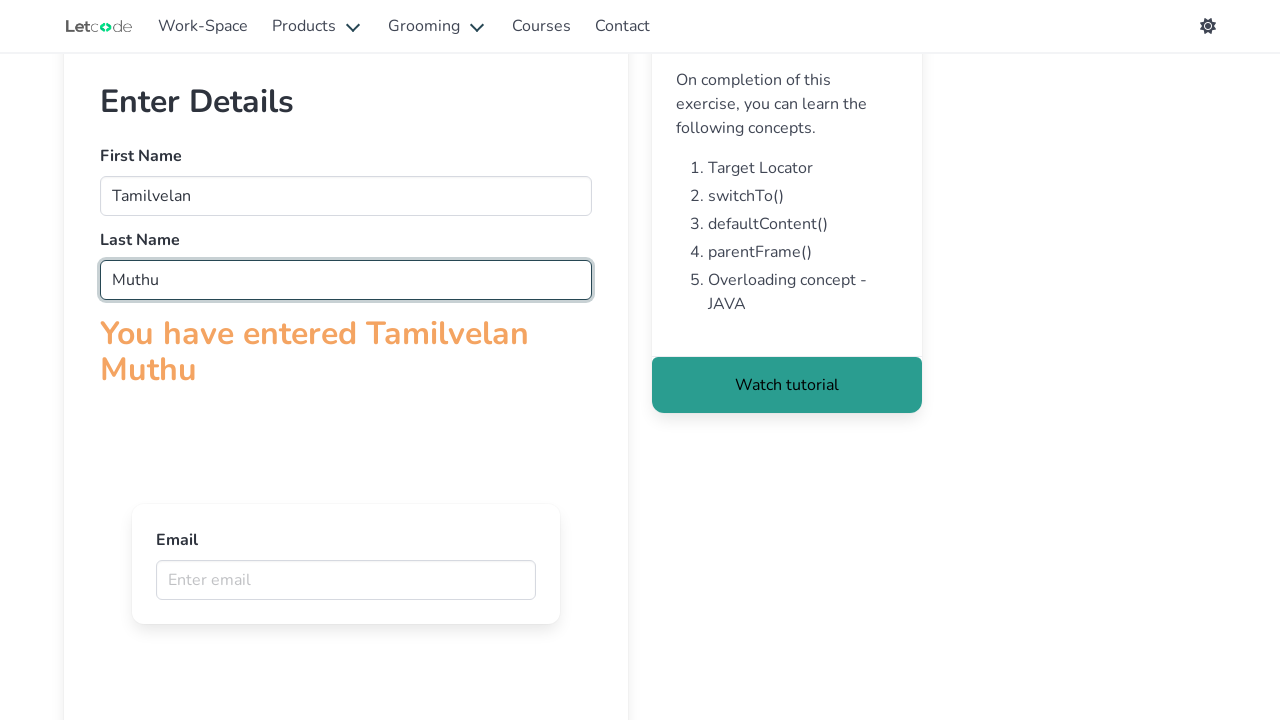

Switched to nested frame inside first frame
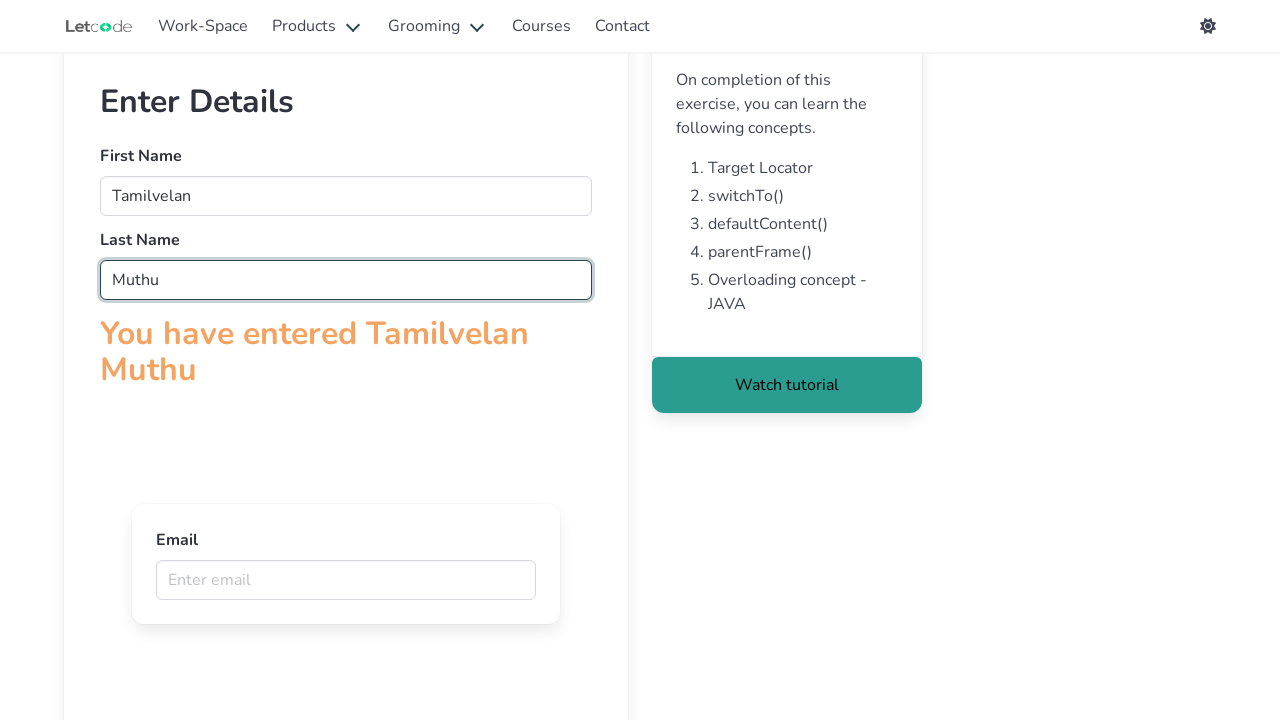

Filled email field with 'selenium_test@gmail.com' in nested frame on #firstFr >> internal:control=enter-frame >> iframe >> nth=0 >> internal:control=
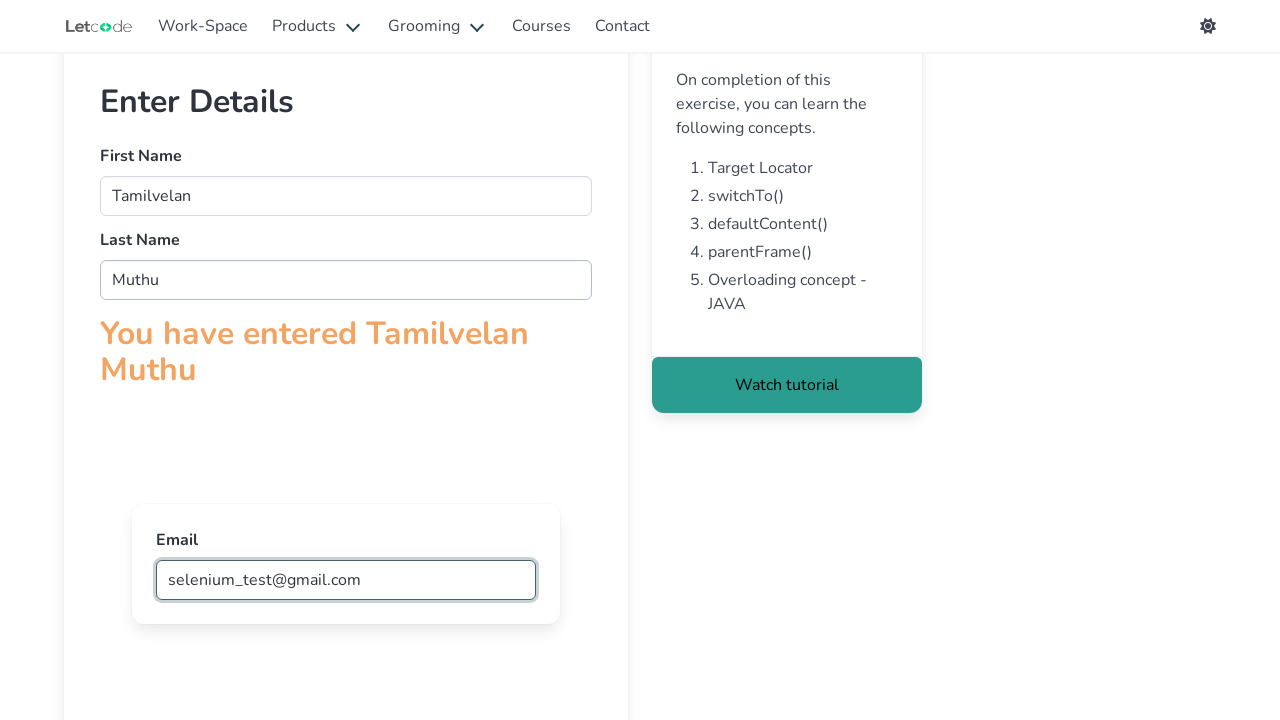

Waited 1000ms for action to complete
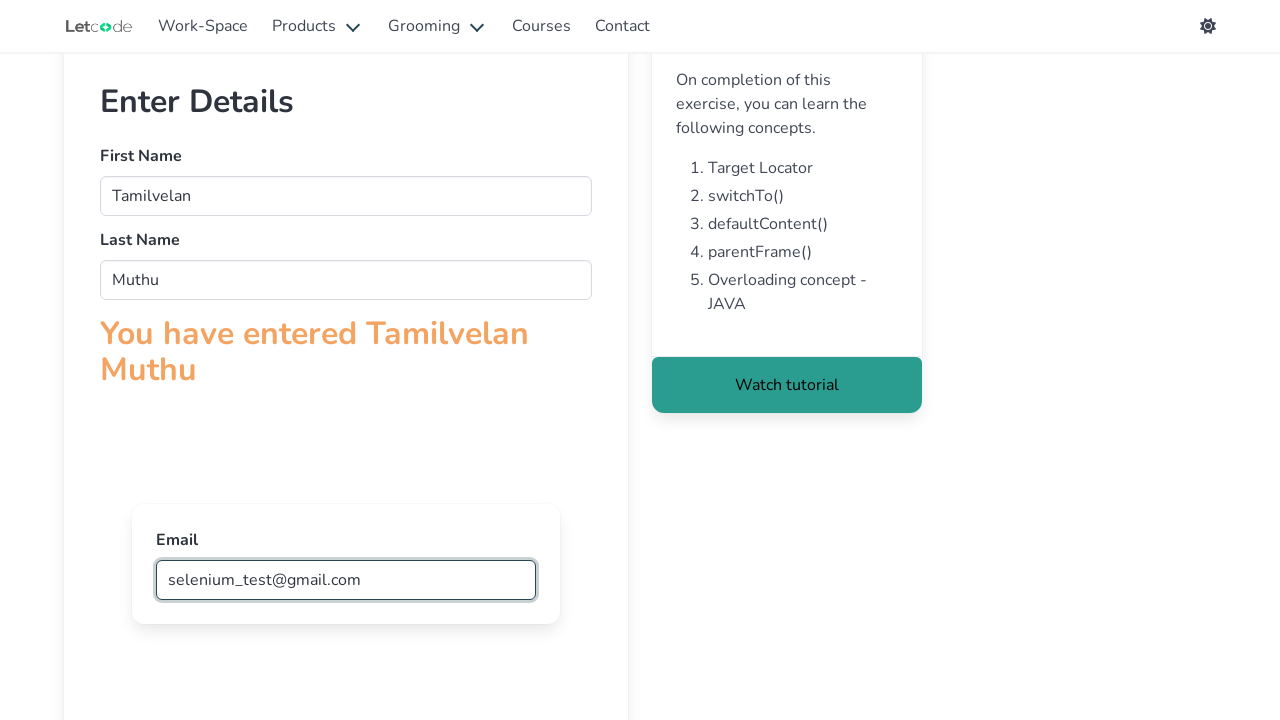

Clicked 'Watch tutorial' link in main content at (787, 385) on text=Watch tutorial
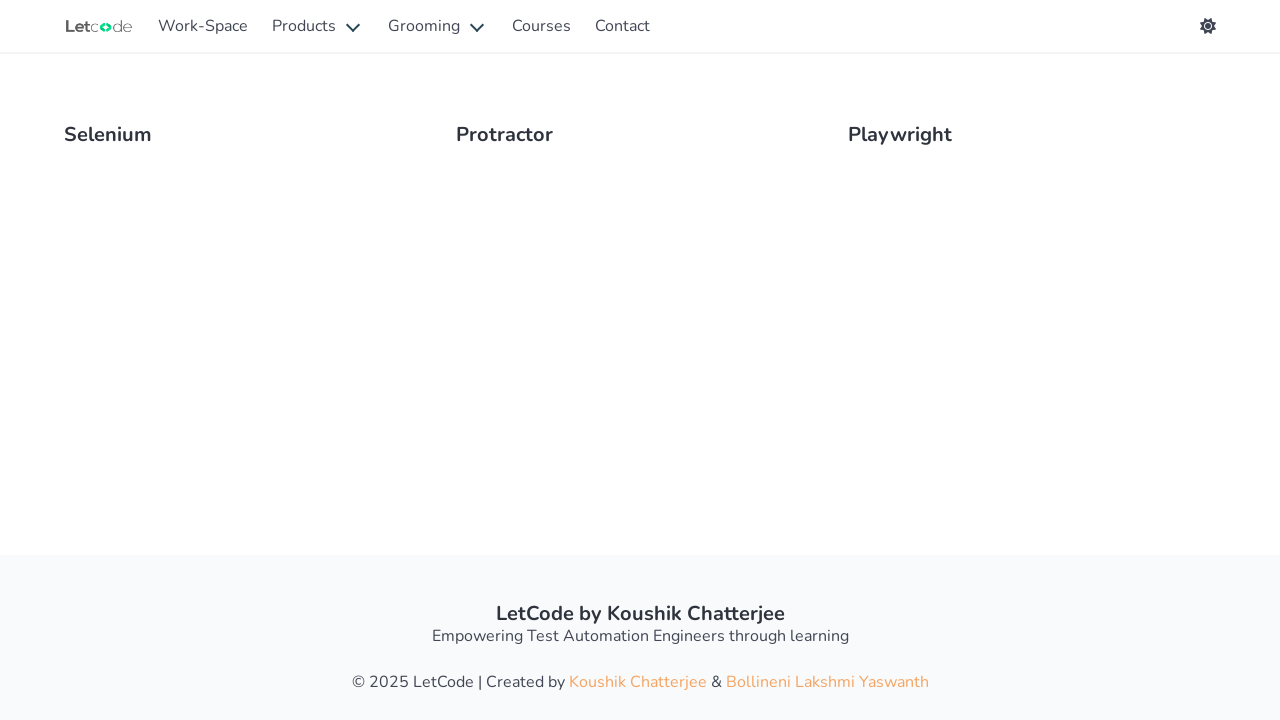

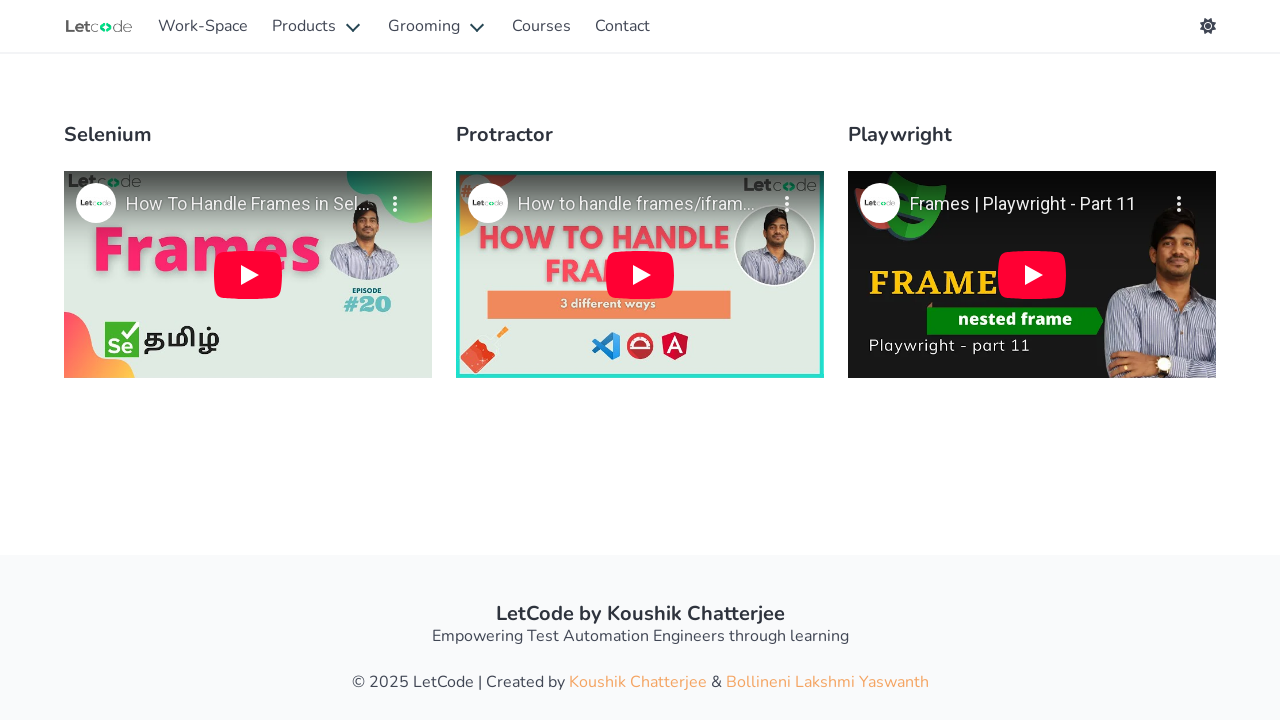